Tests container-restricted dragging outside box boundaries to verify containment behavior.

Starting URL: https://demoqa.com/dragabble

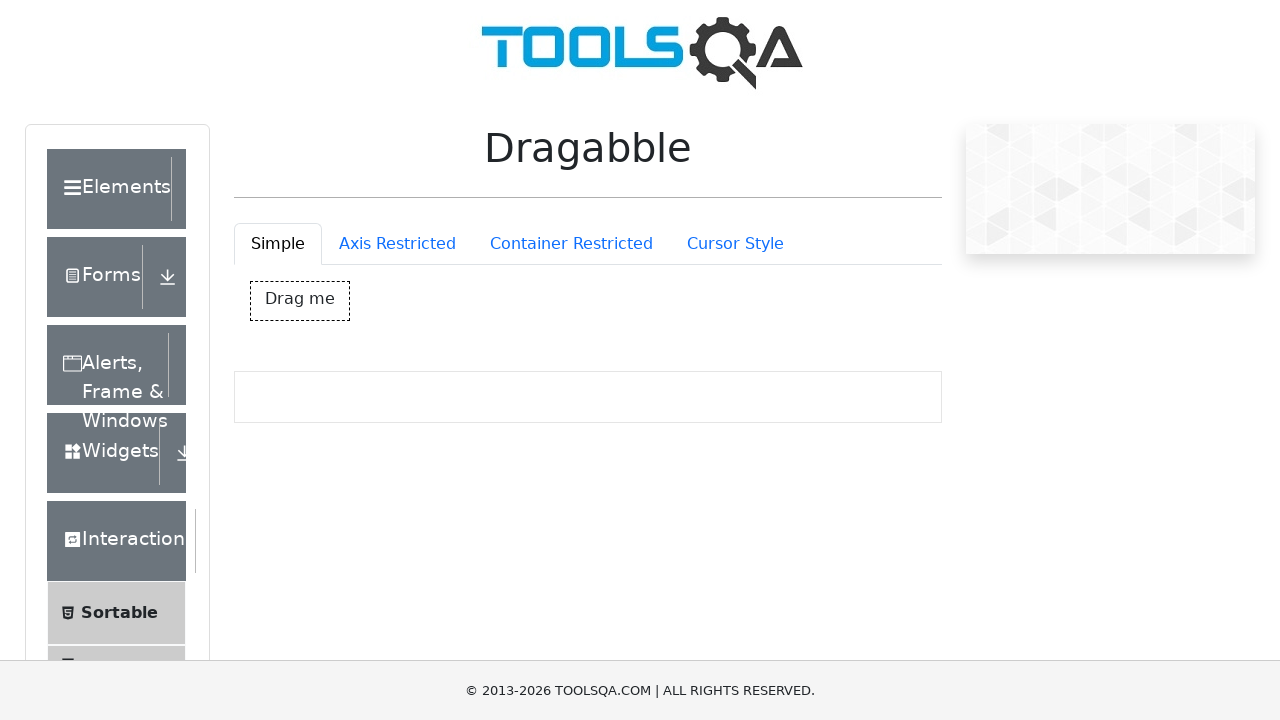

Clicked Container Restricted tab at (571, 244) on #draggableExample-tab-containerRestriction
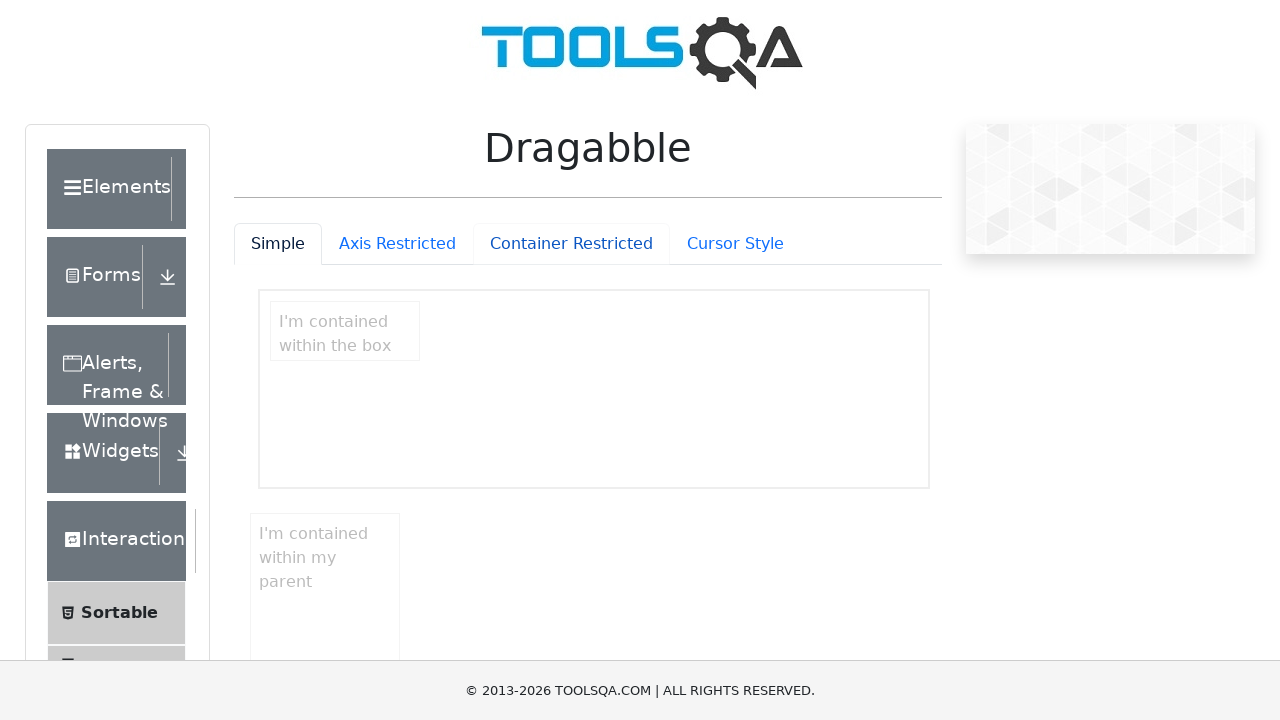

Contained draggable element loaded and ready
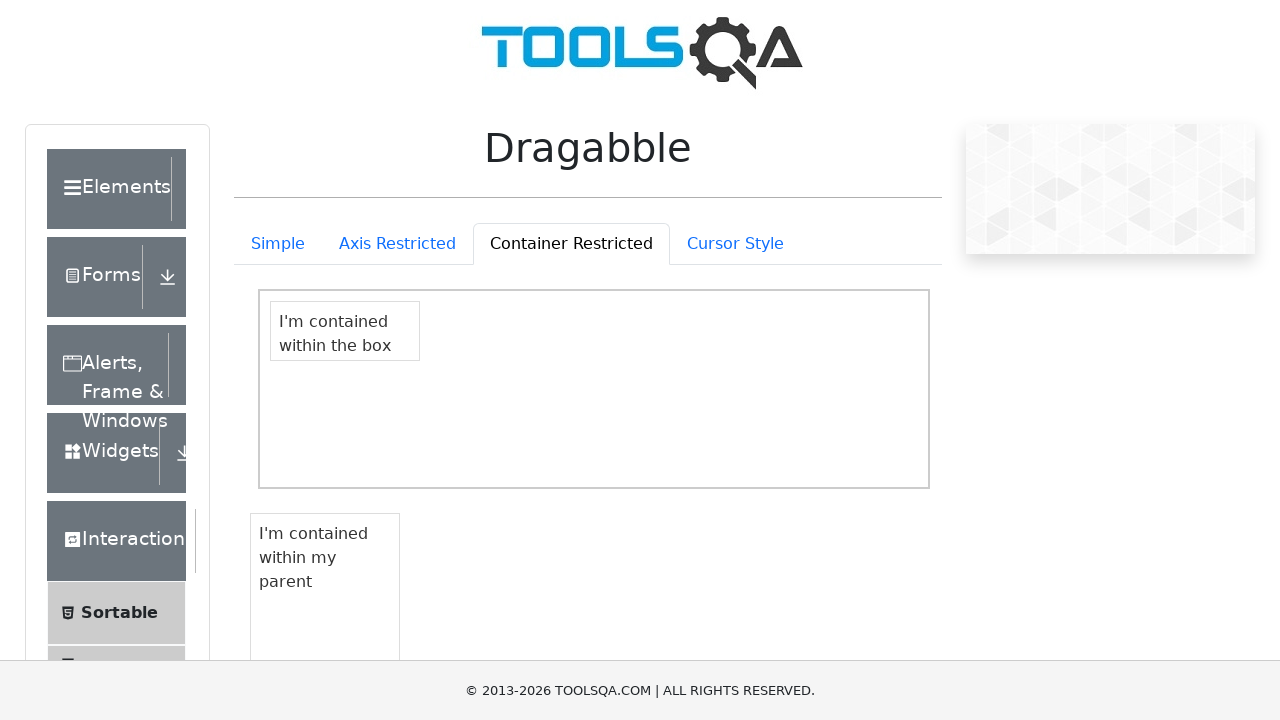

Retrieved bounding box coordinates of draggable element
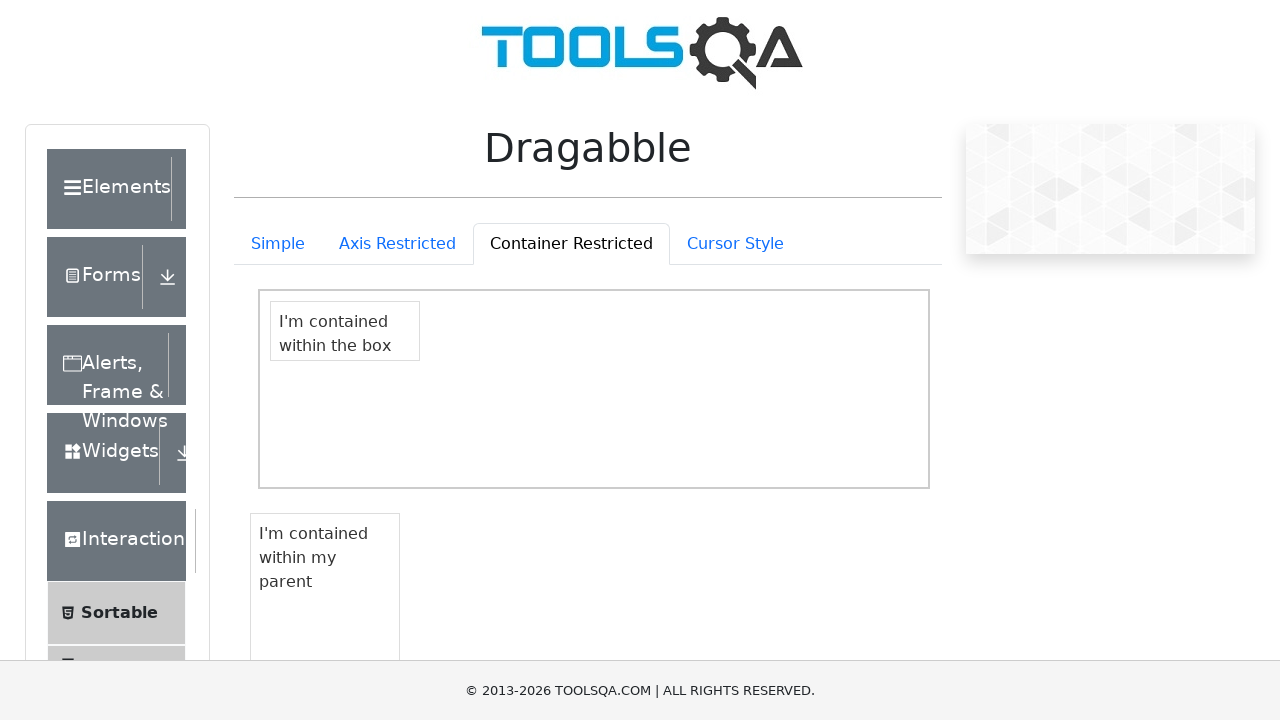

Moved mouse to center of draggable element at (345, 331)
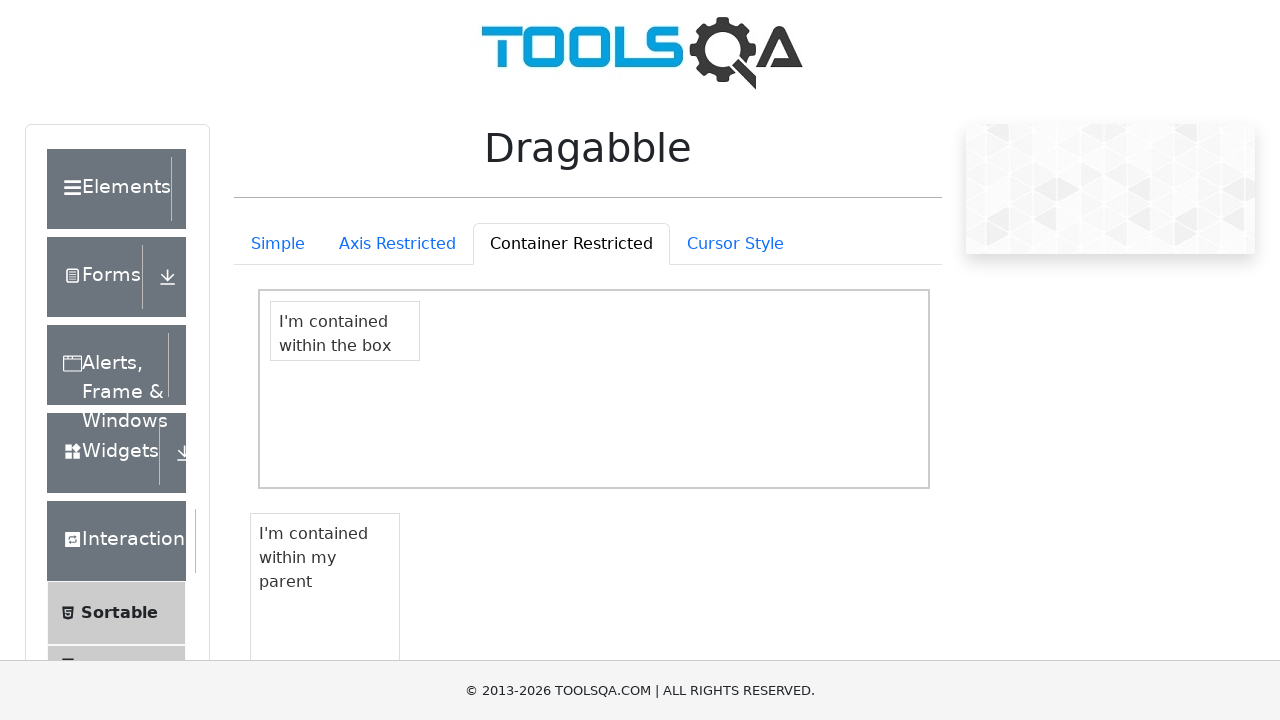

Pressed mouse button down to start drag at (345, 331)
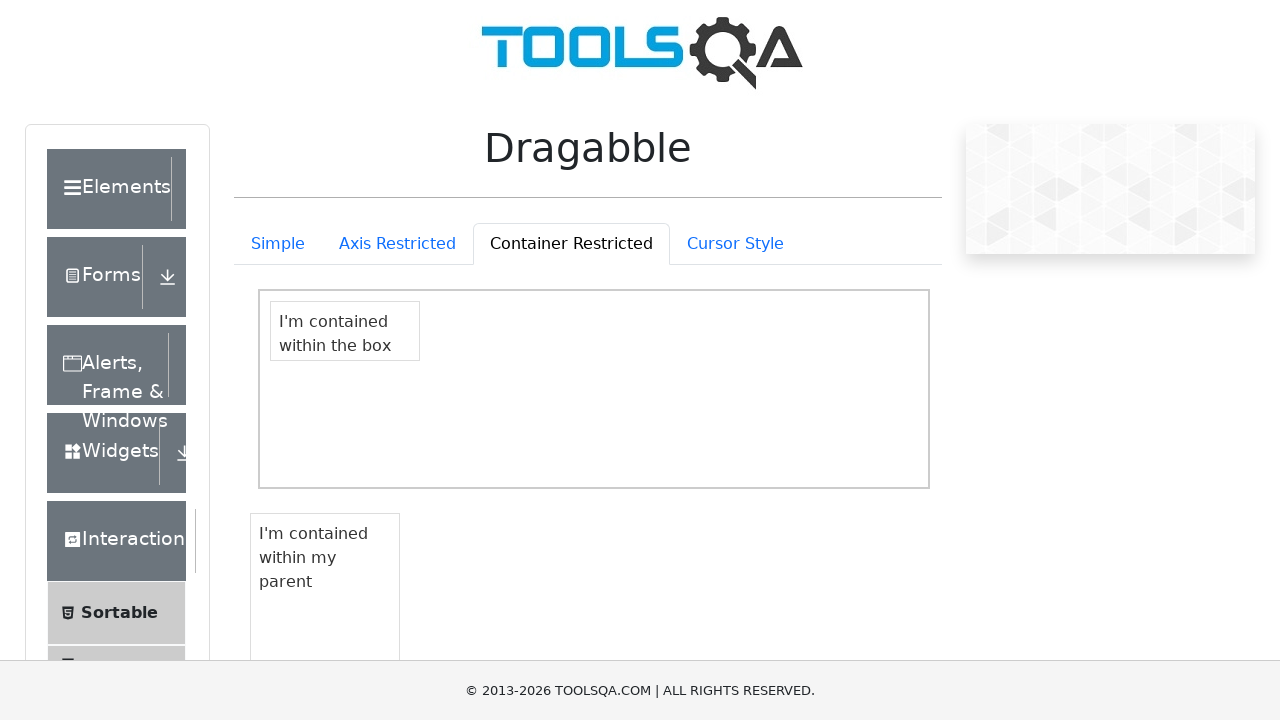

Dragged element toward boundary (outside box containment area) at (770, 408)
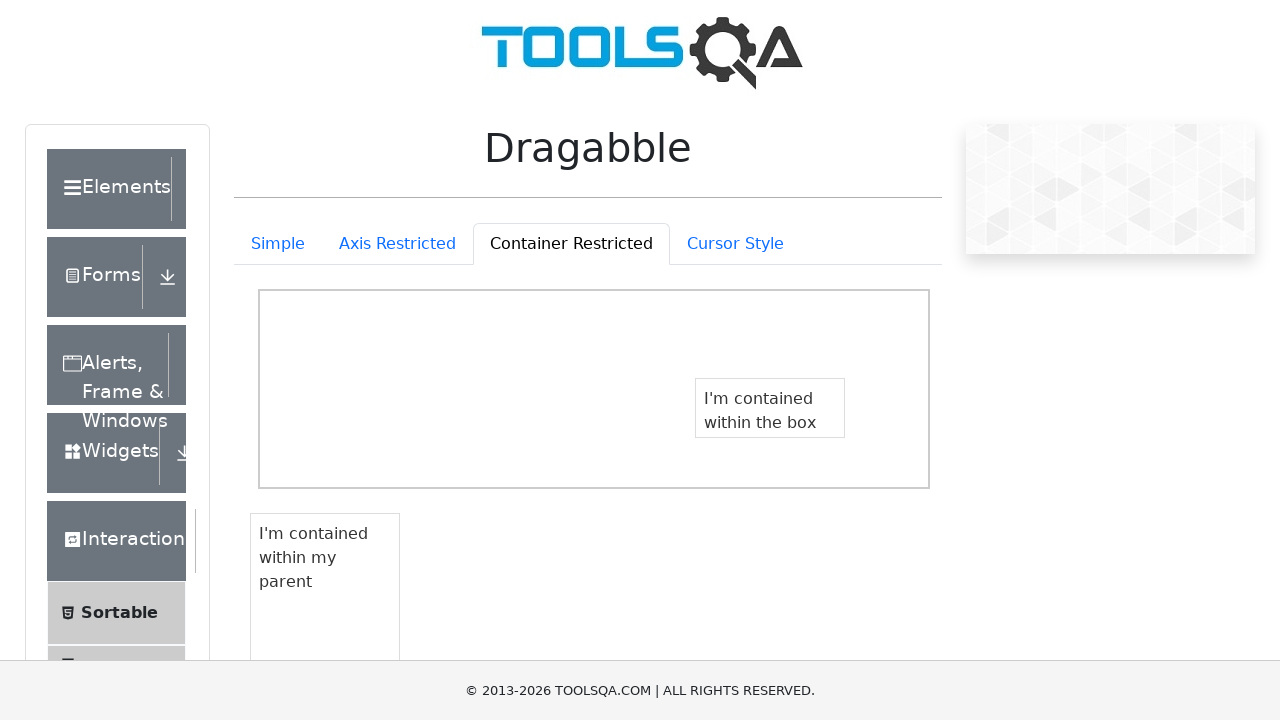

Released mouse button to complete drag operation at (770, 408)
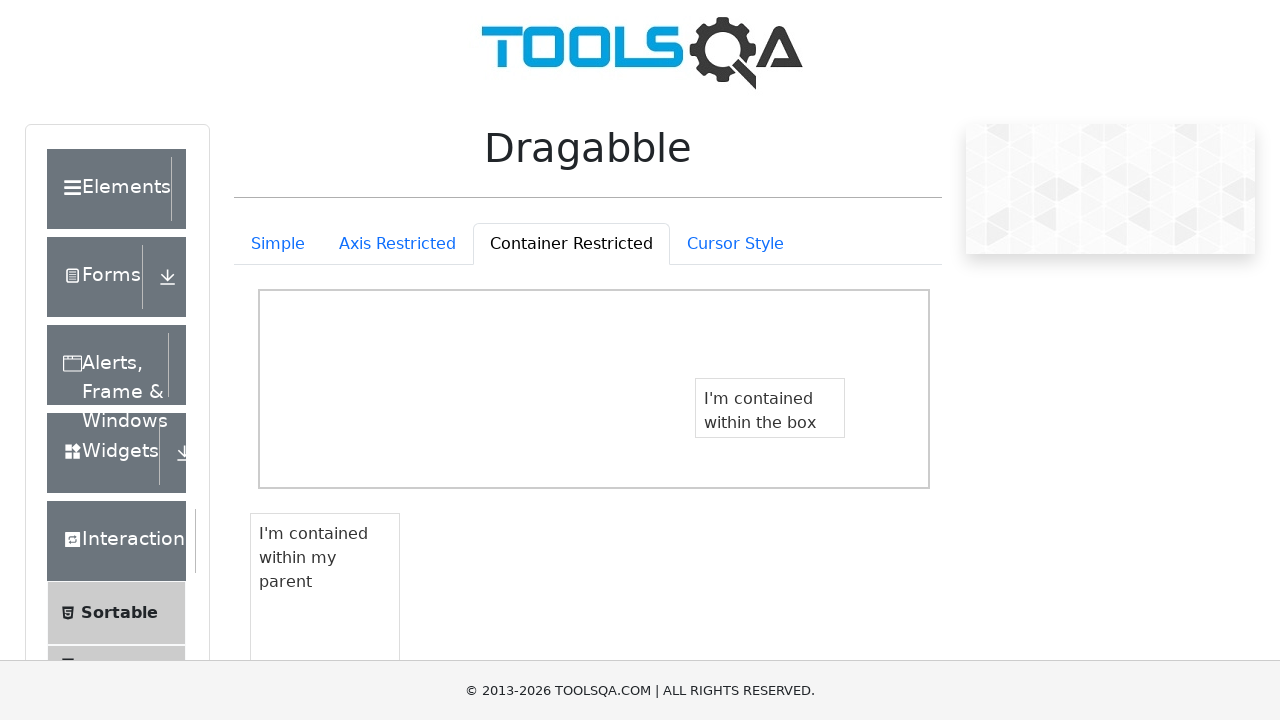

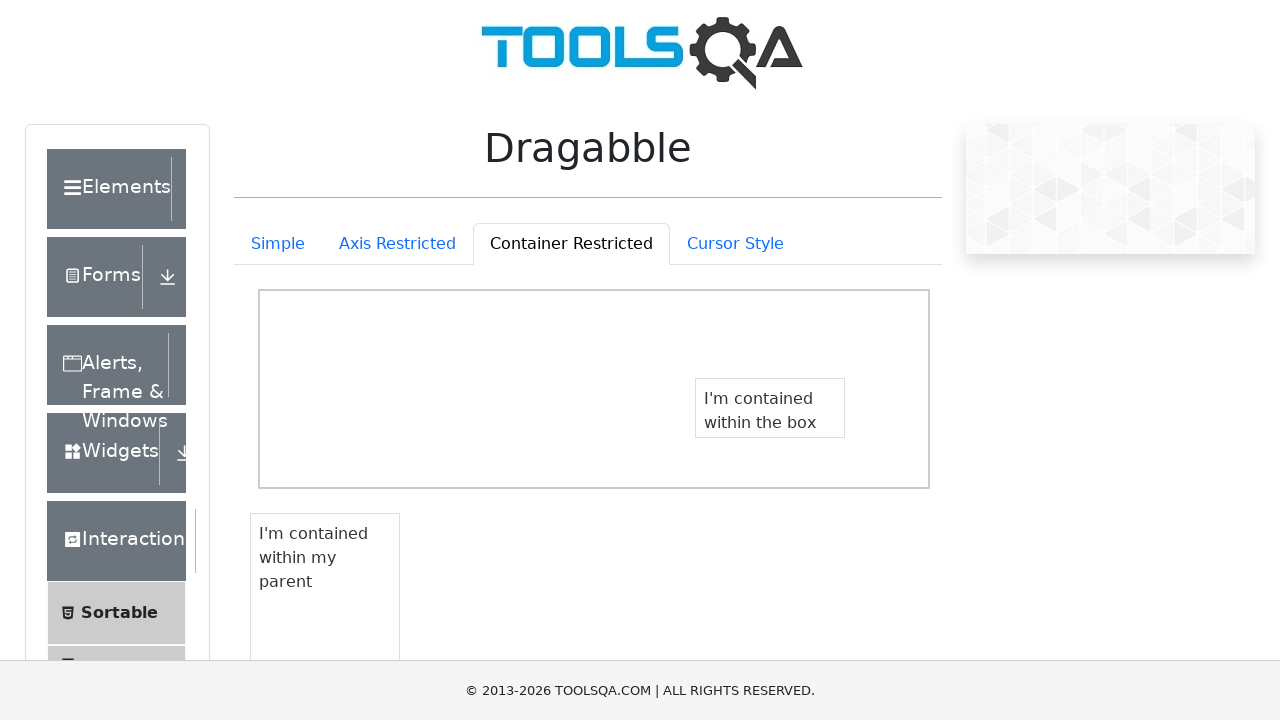